Navigates to Toutiao.com (a Chinese news website) and waits for the page to load completely

Starting URL: https://www.toutiao.com

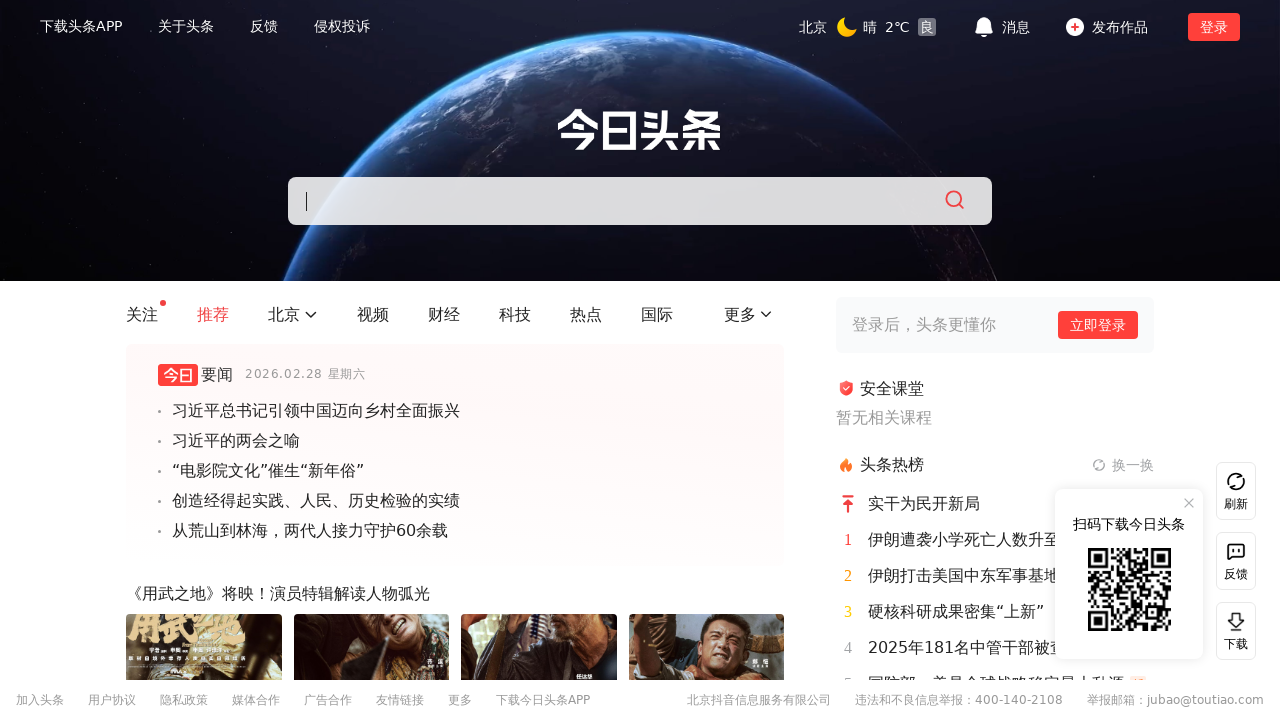

Navigated to Toutiao.com
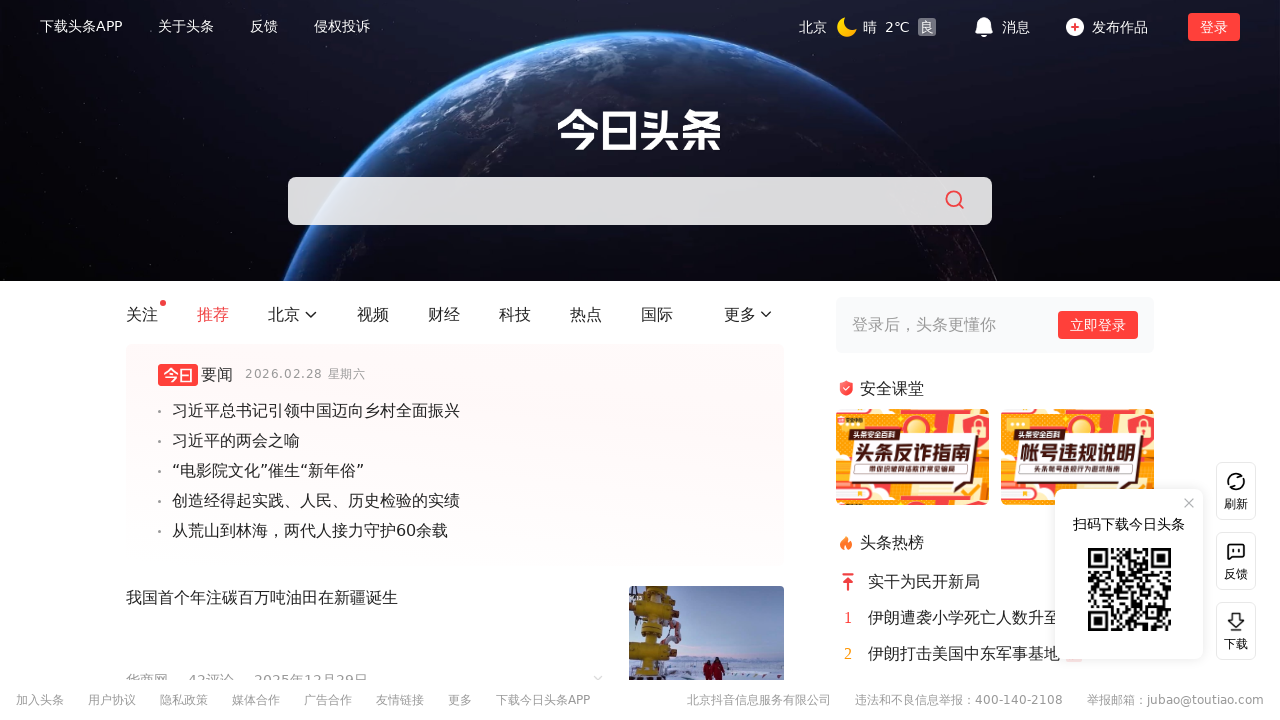

Page fully loaded - networkidle state reached
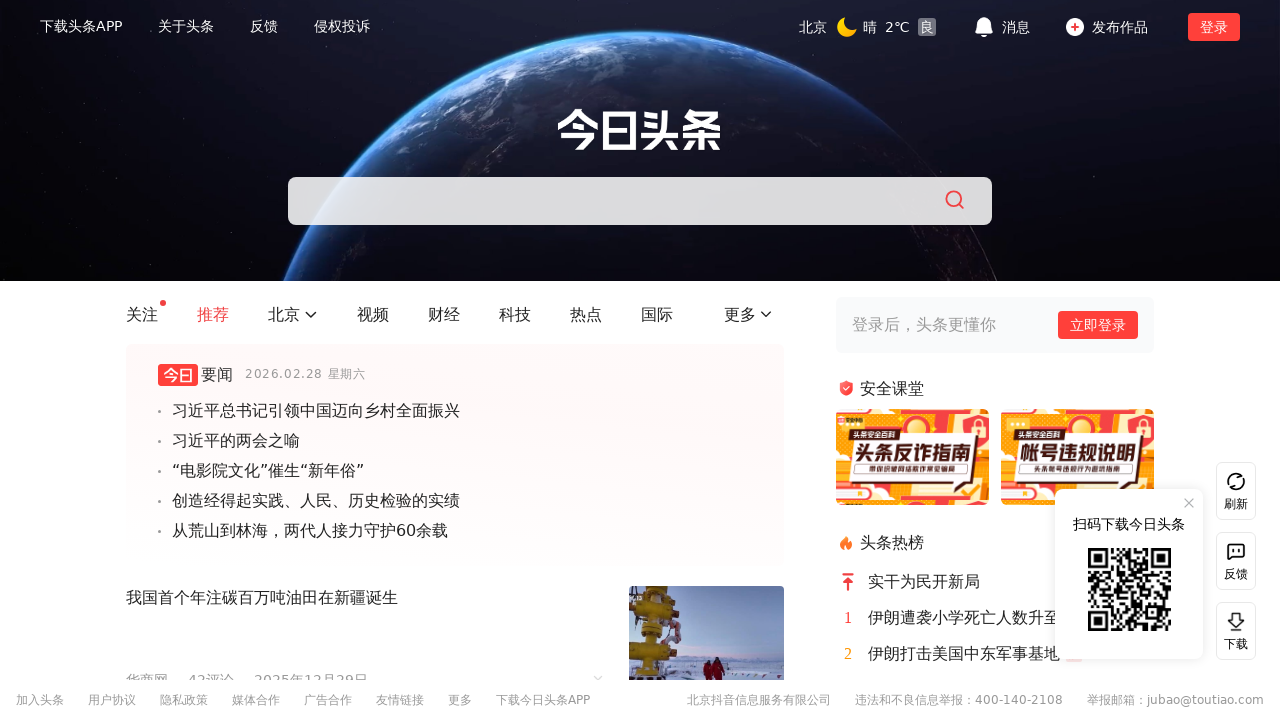

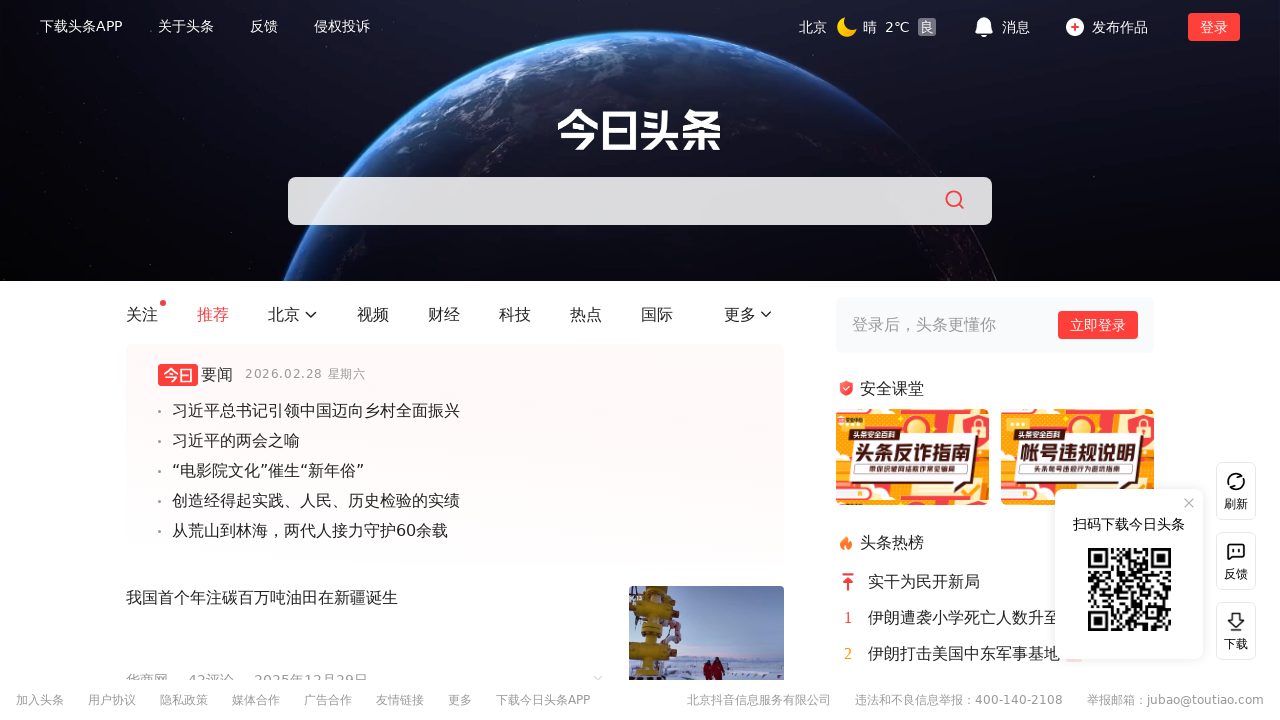